Tests file upload functionality by selecting a file via the file input, submitting the form, and verifying the uploaded filename is displayed on the confirmation page.

Starting URL: https://the-internet.herokuapp.com/upload

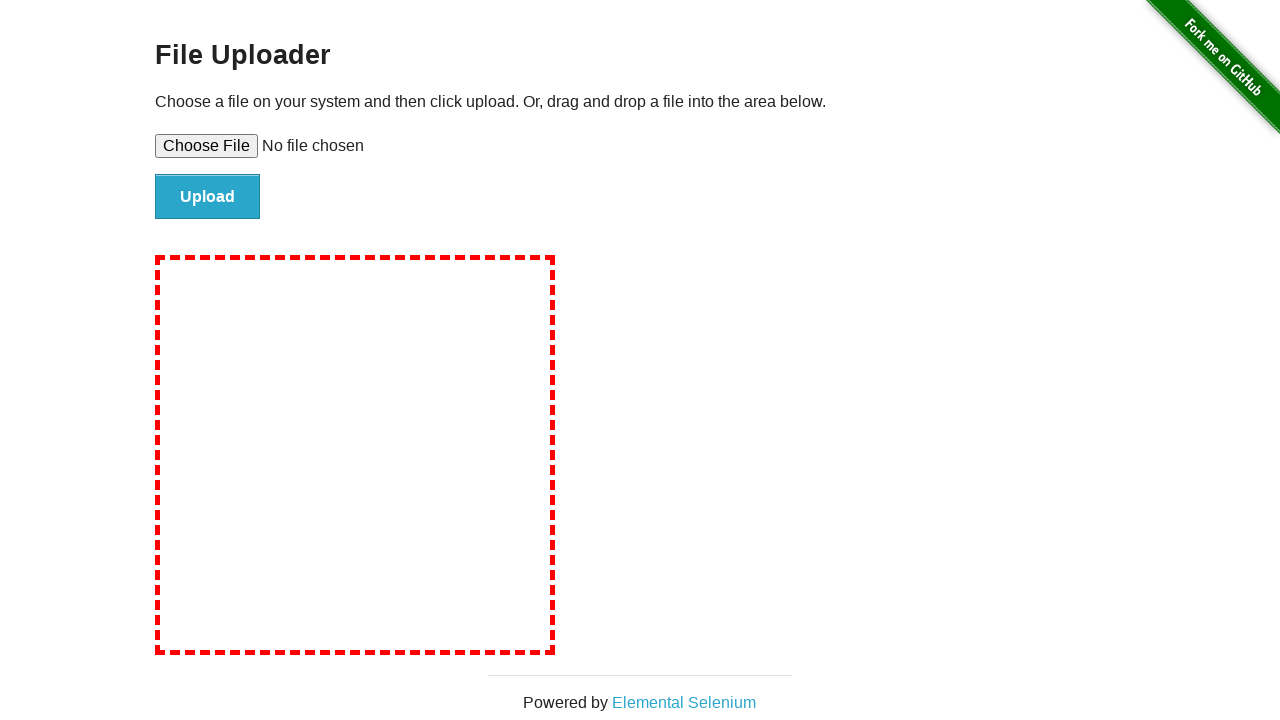

Created temporary test file 'test-upload-file.txt' with test content
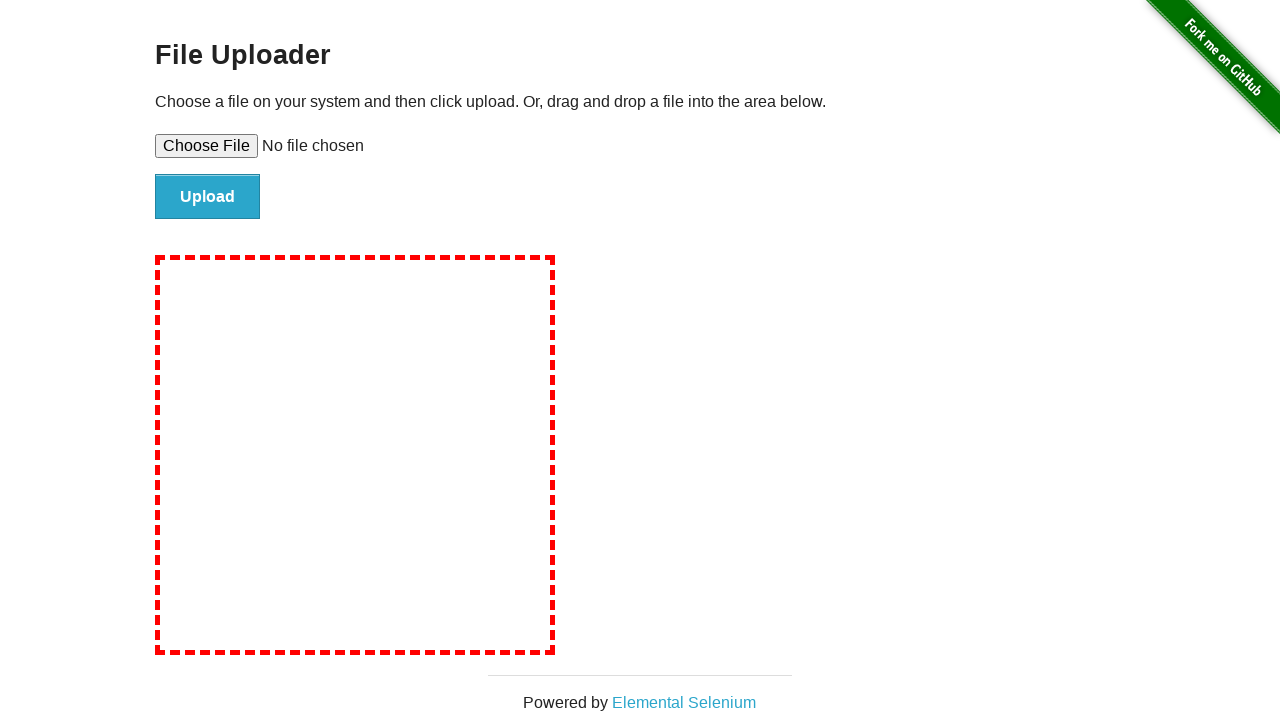

Selected file via file input element
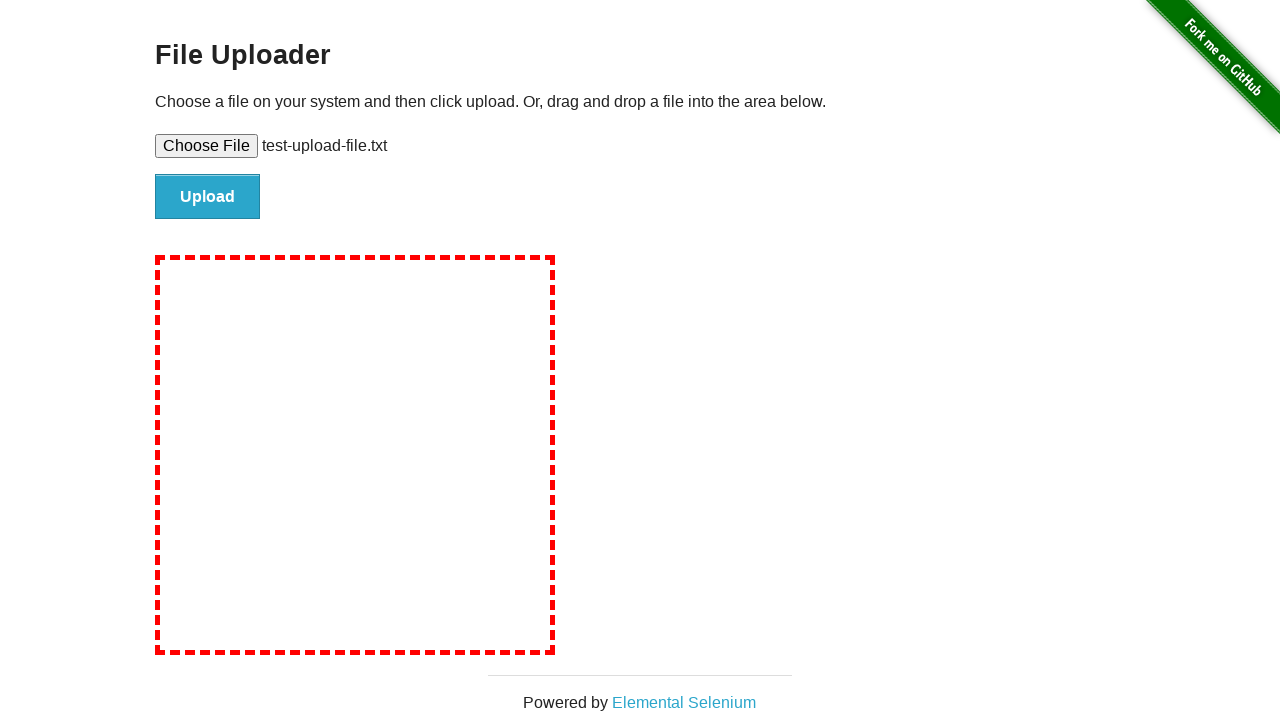

Clicked file upload submit button at (208, 197) on #file-submit
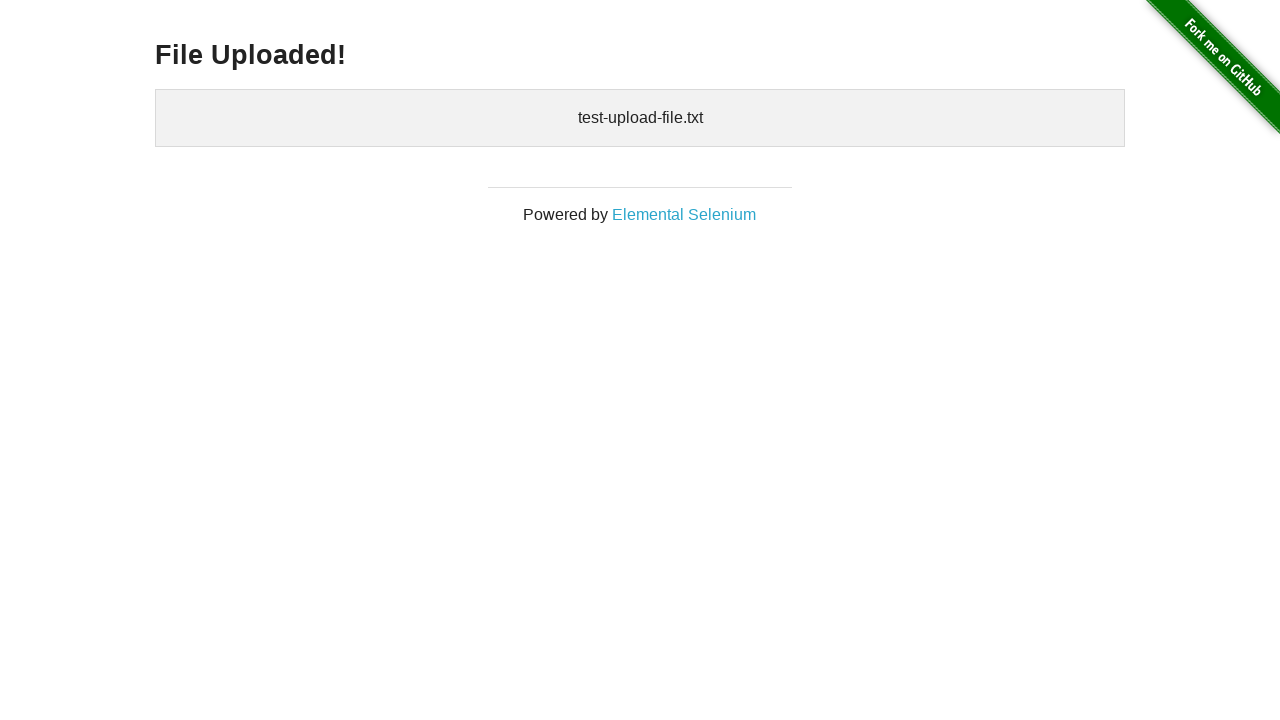

Waited for uploaded files confirmation section to appear
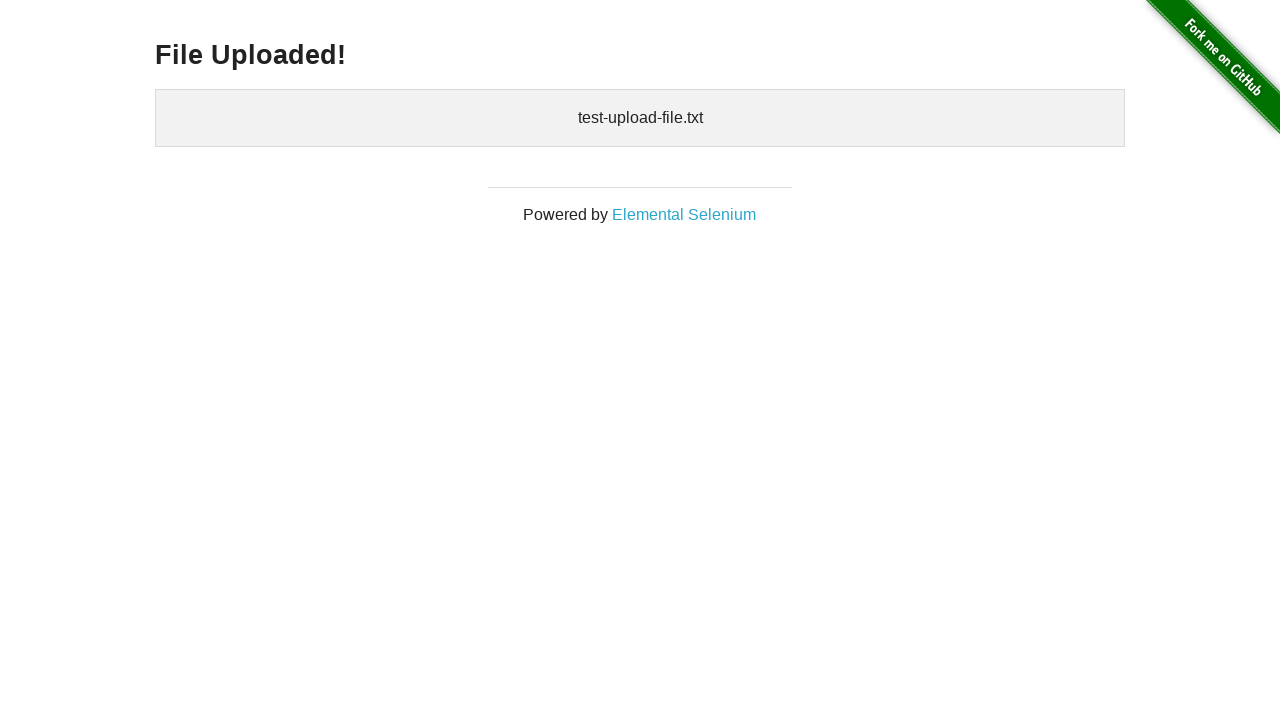

Retrieved text content from uploaded files confirmation
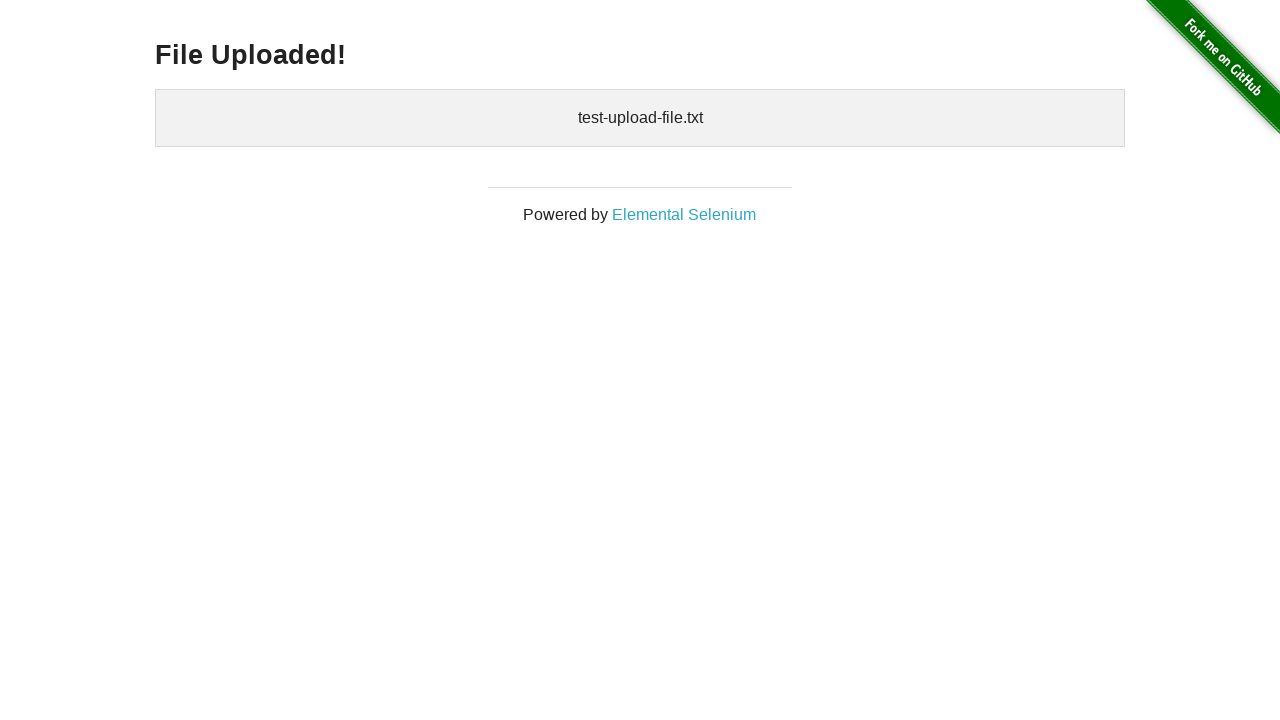

Verified that uploaded filename 'test-upload-file.txt' is displayed in confirmation page
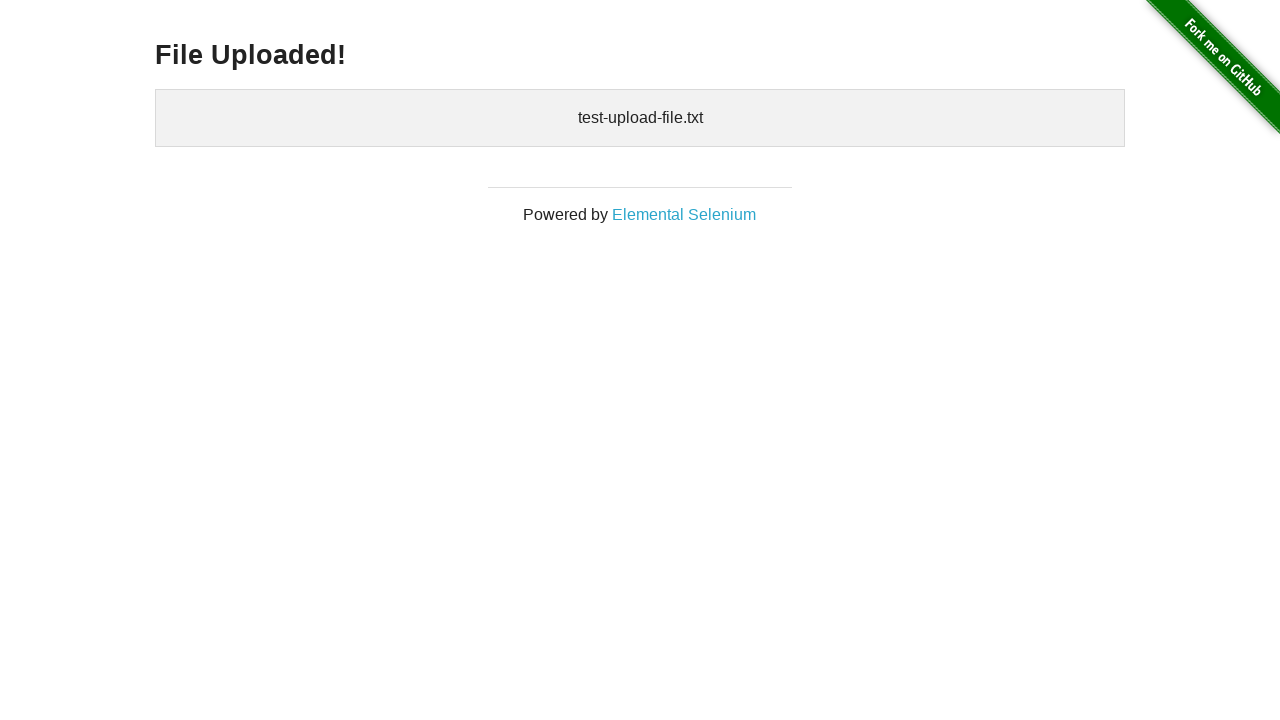

Cleaned up temporary test file
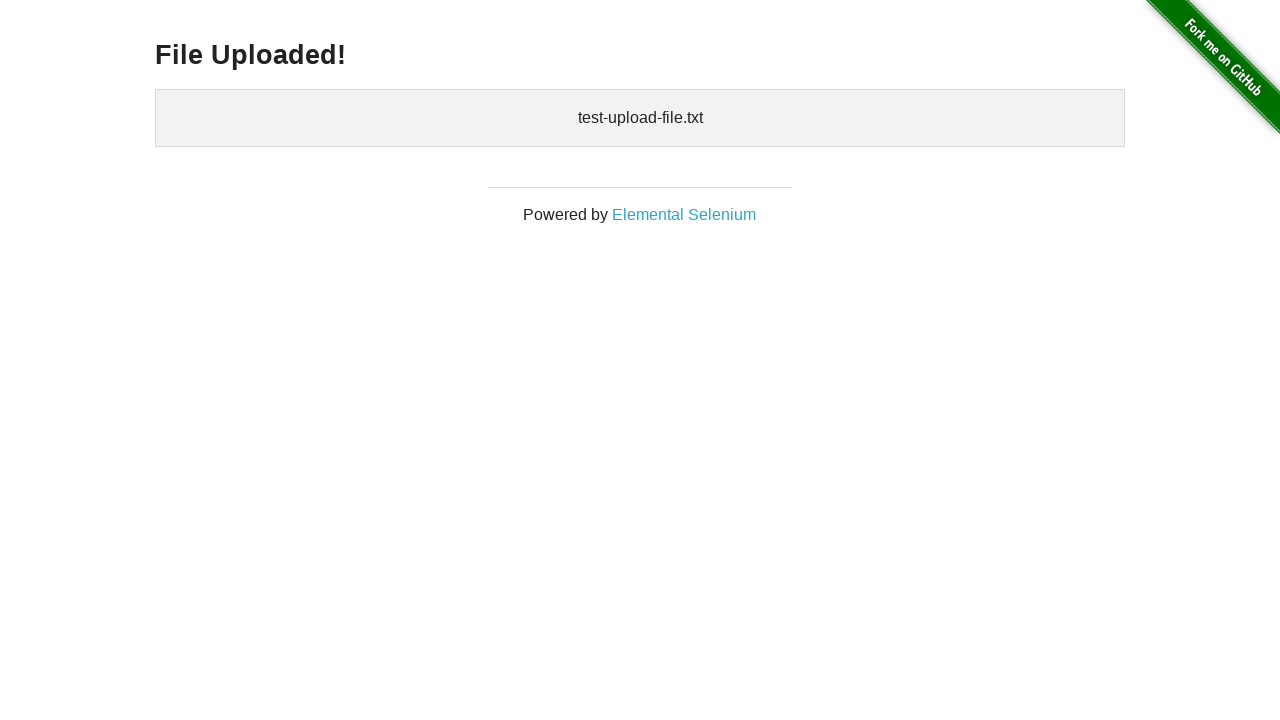

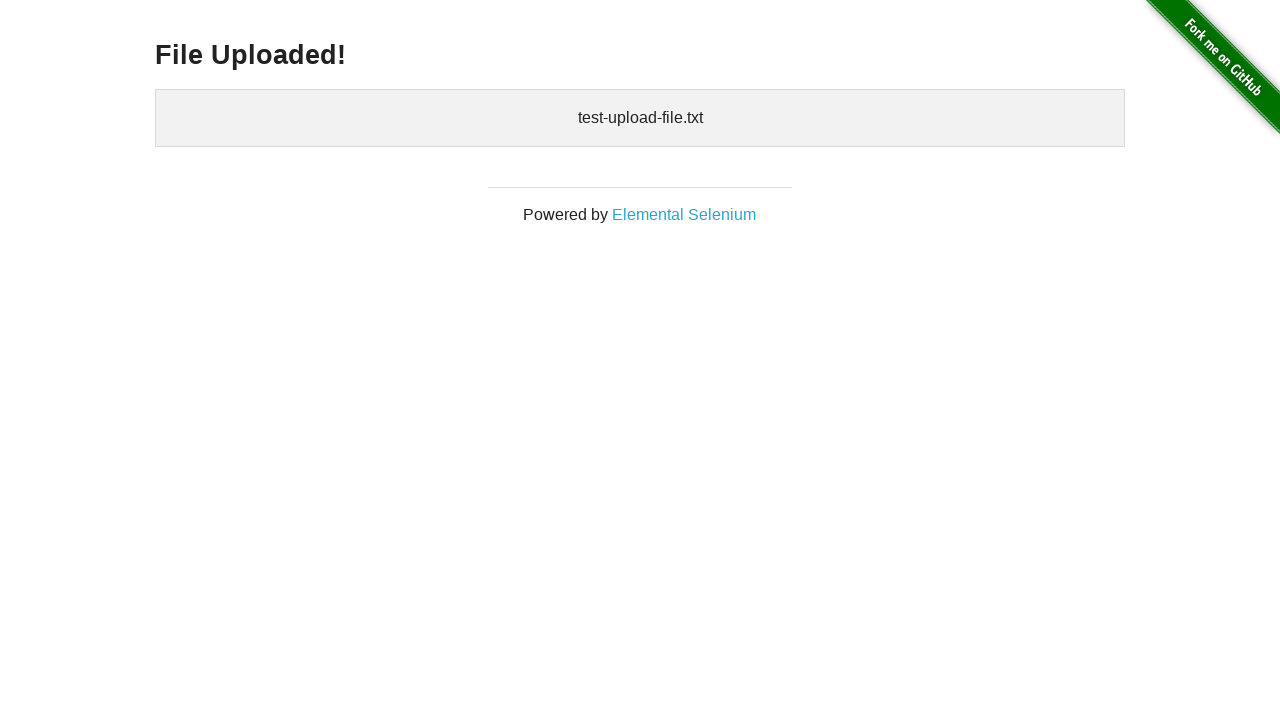